Tests static dropdown functionality on a practice site by selecting options using three different methods: by index, by visible text, and by value.

Starting URL: https://rahulshettyacademy.com/dropdownsPractise/

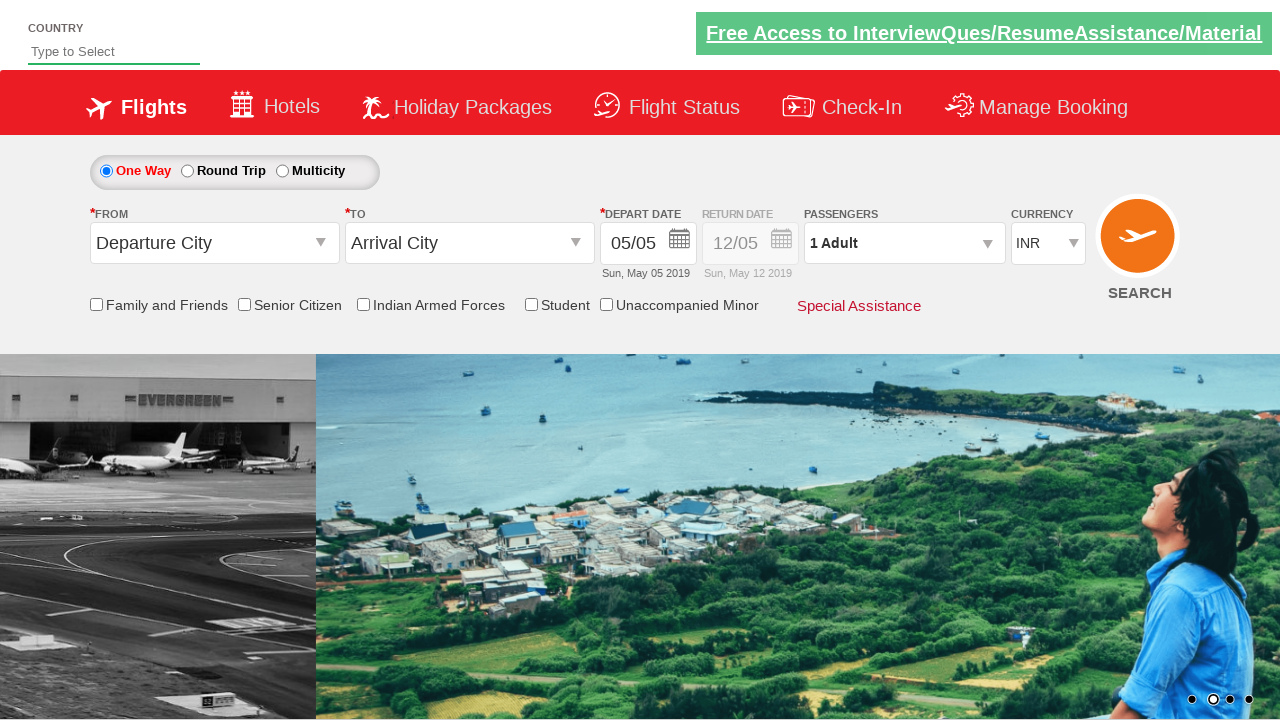

Navigated to dropdowns practice site
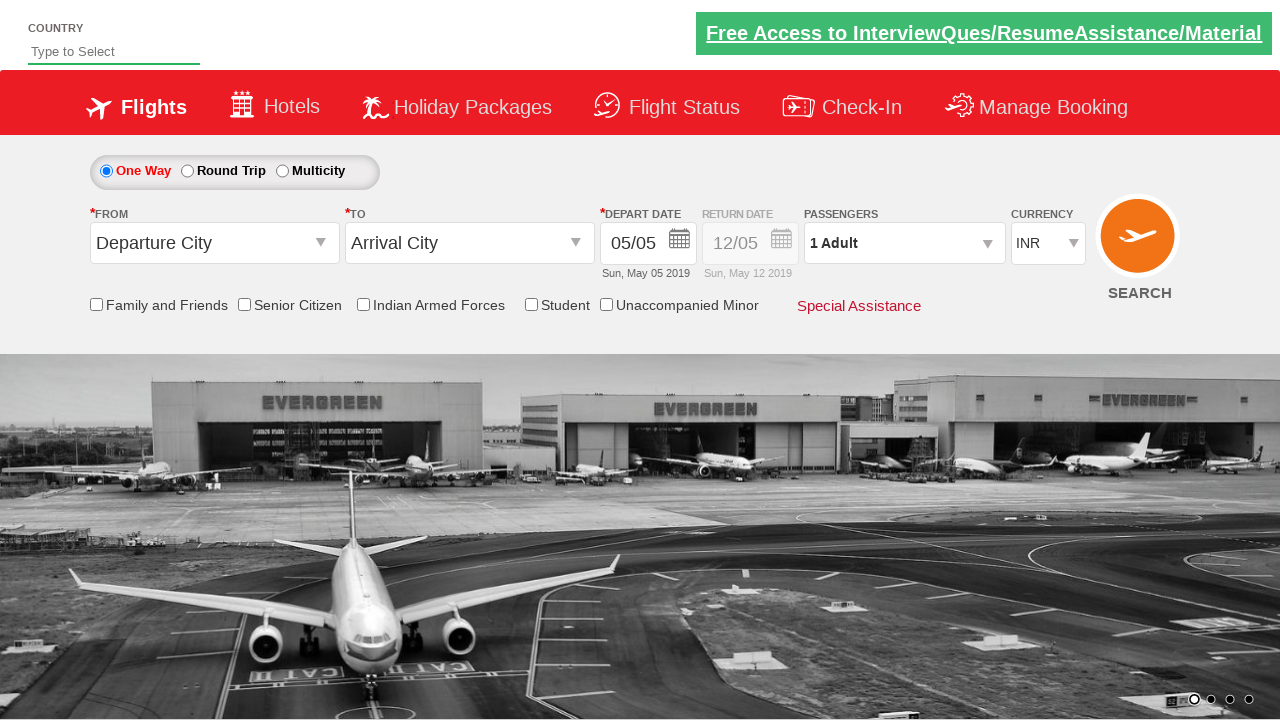

Selected dropdown option by index 3 on #ctl00_mainContent_DropDownListCurrency
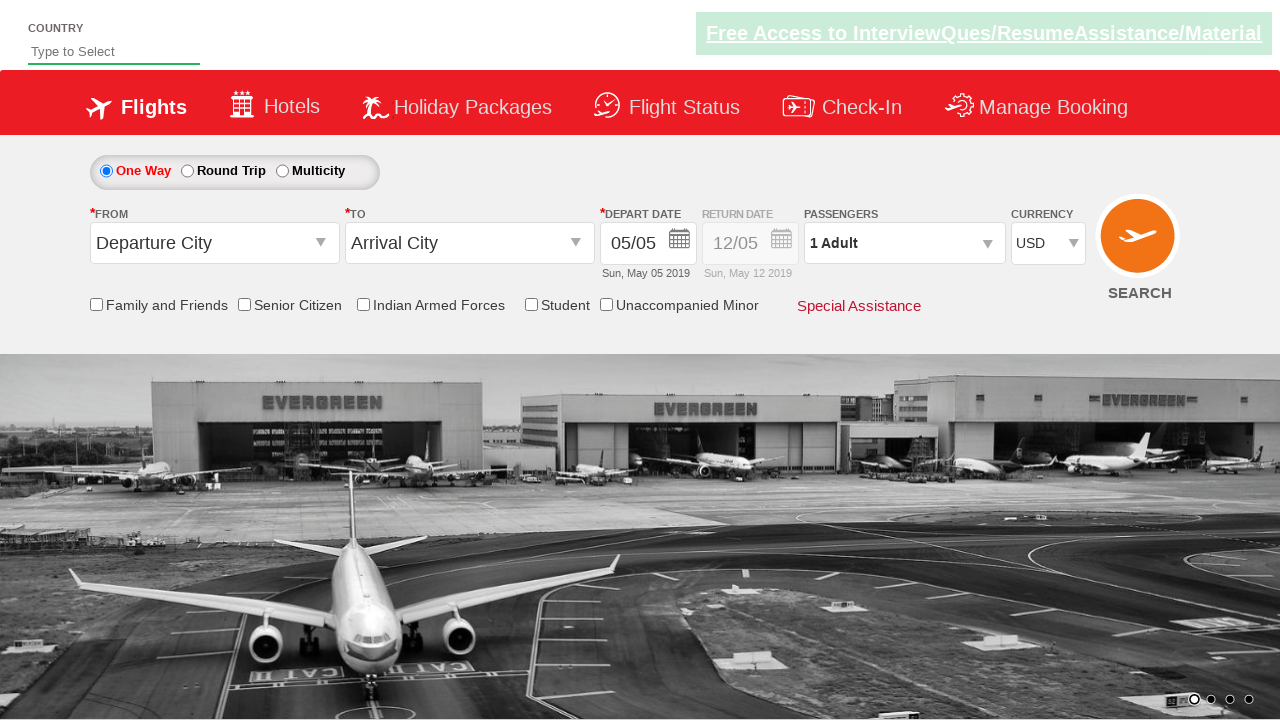

Selected dropdown option by visible text 'AED' on #ctl00_mainContent_DropDownListCurrency
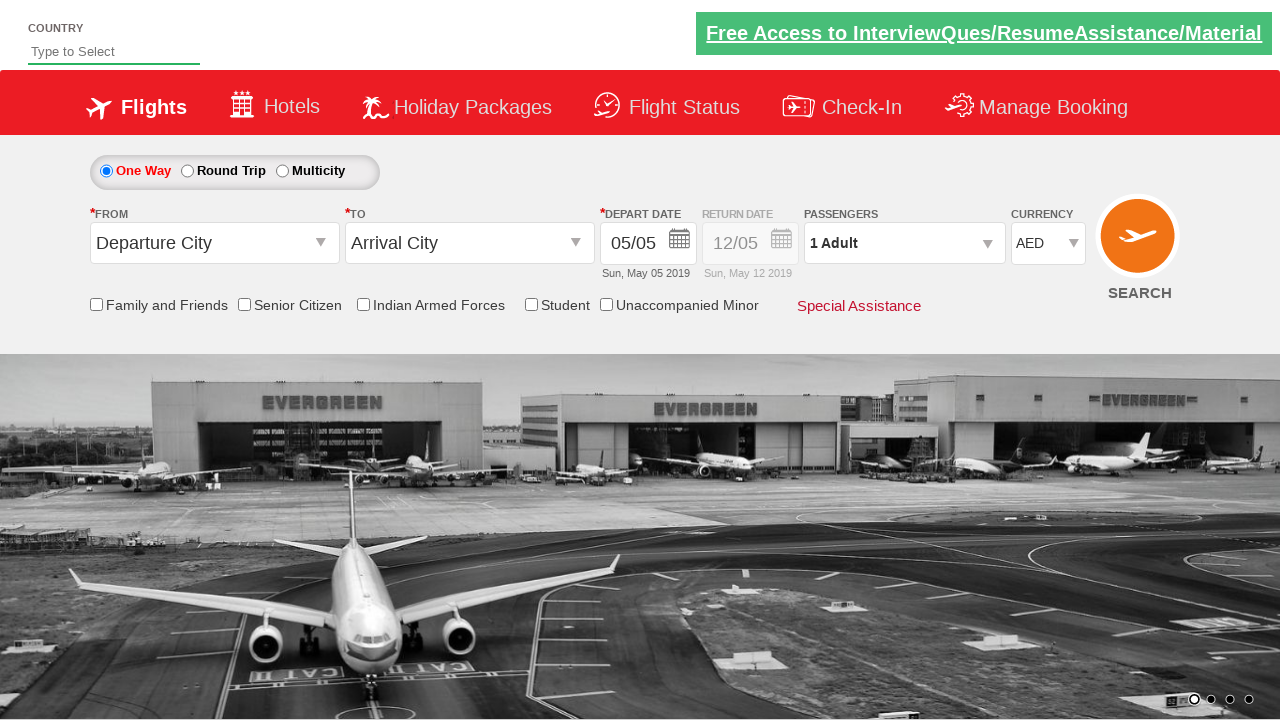

Selected dropdown option by value 'INR' on #ctl00_mainContent_DropDownListCurrency
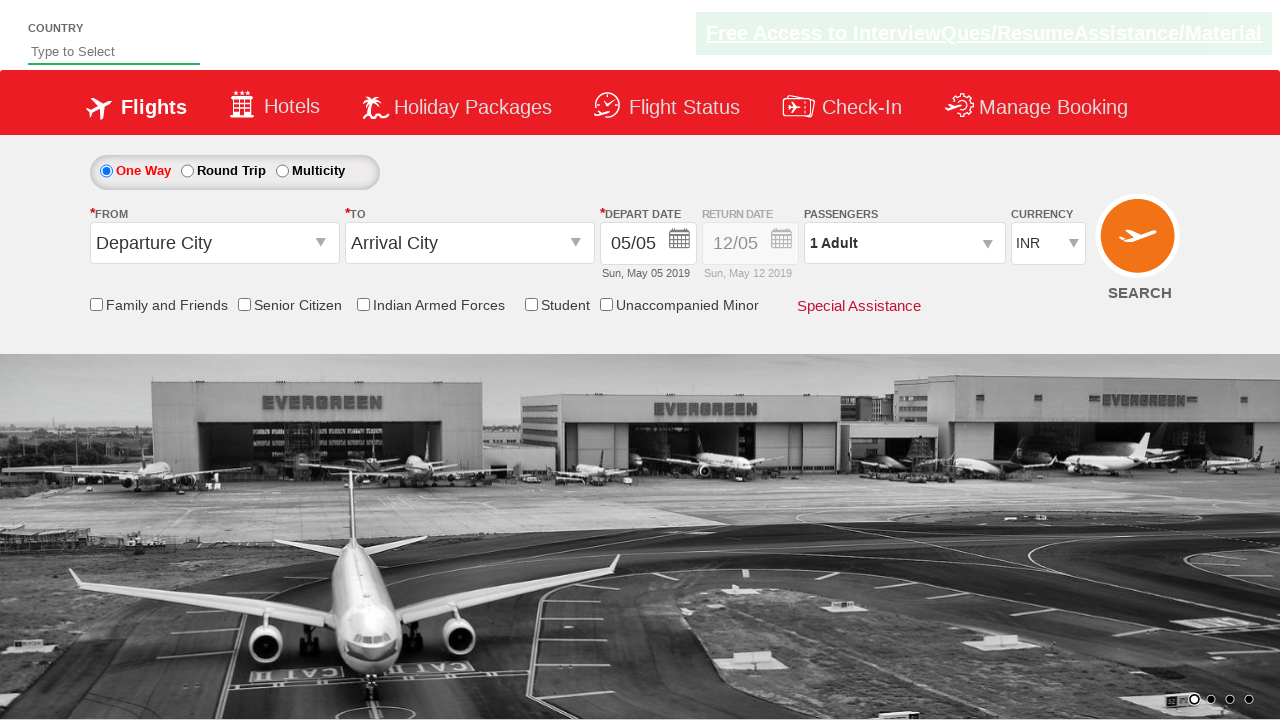

Waited 1 second to observe final selection
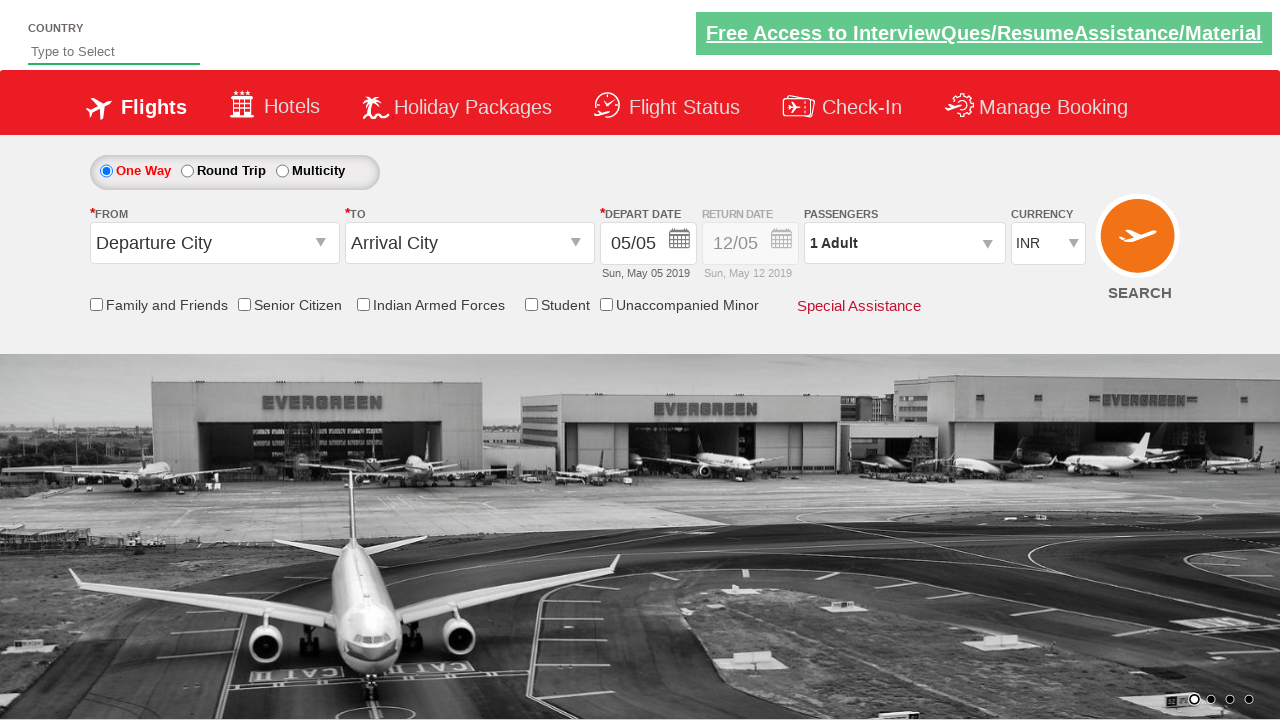

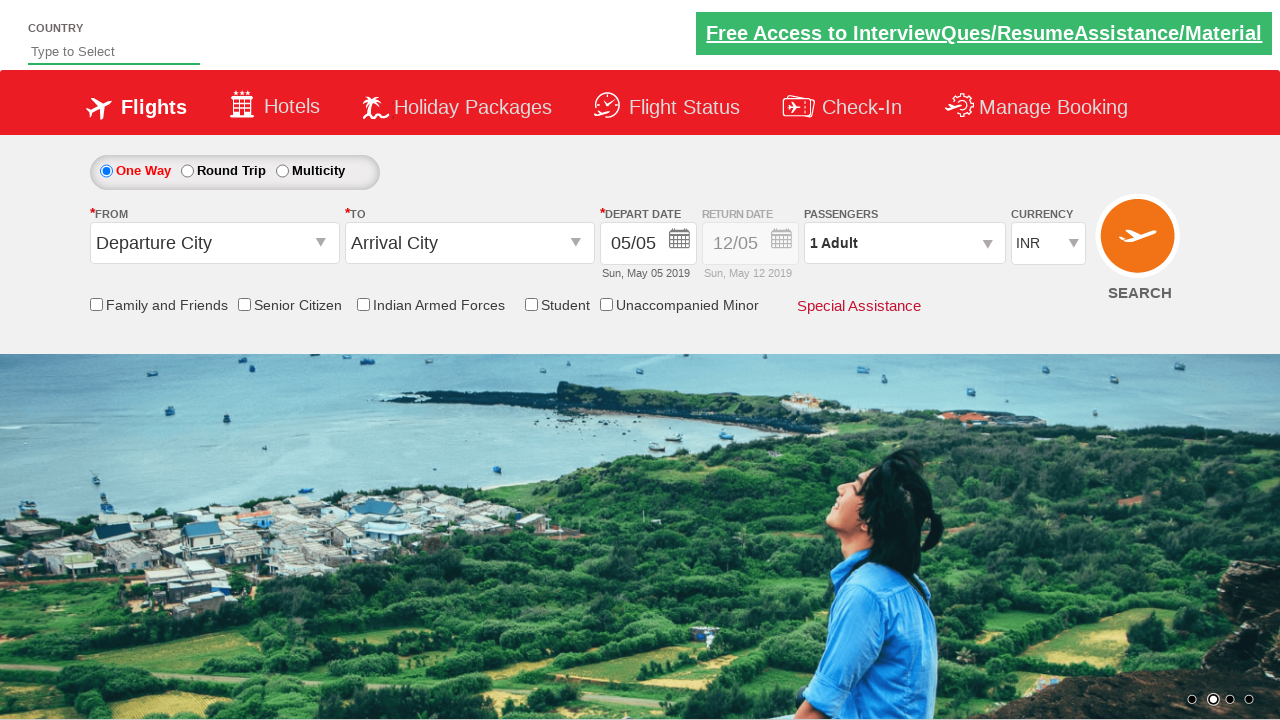